Tests a signup form by filling in first name, last name, and email fields, then submitting the form.

Starting URL: http://secure-retreat-92358.herokuapp.com/

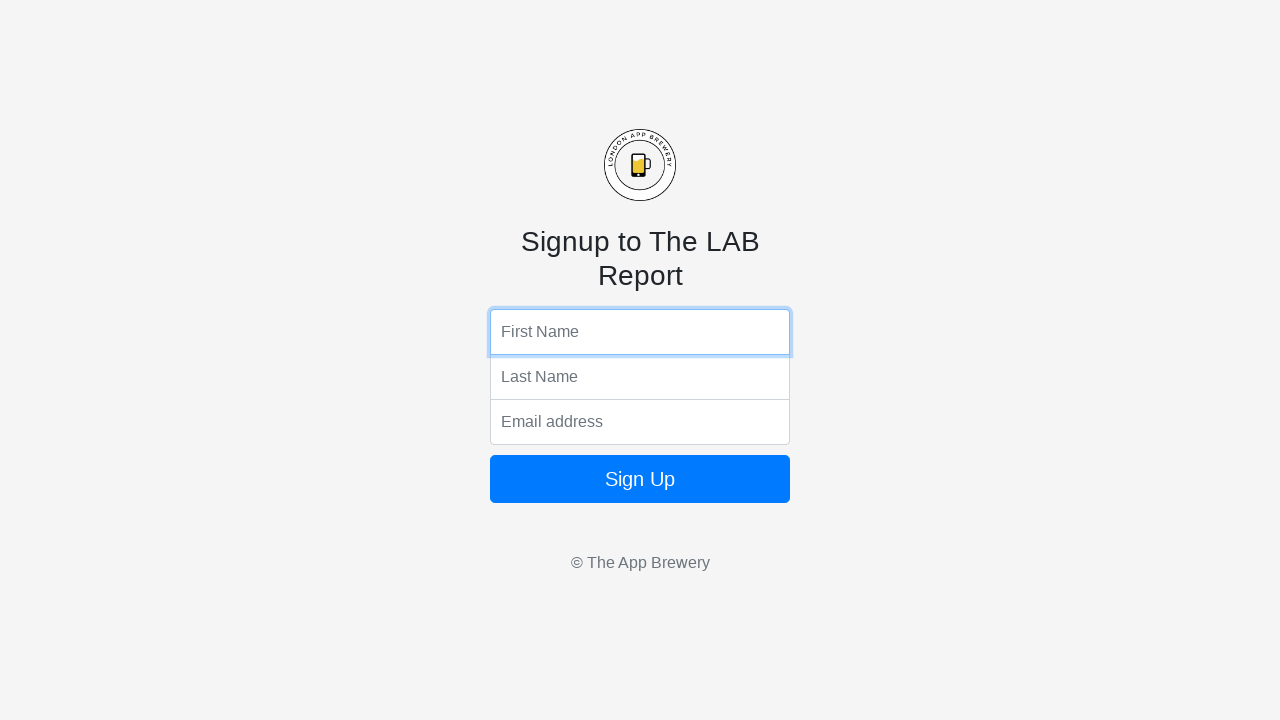

Filled first name field with 'Michael' on input[name='fName']
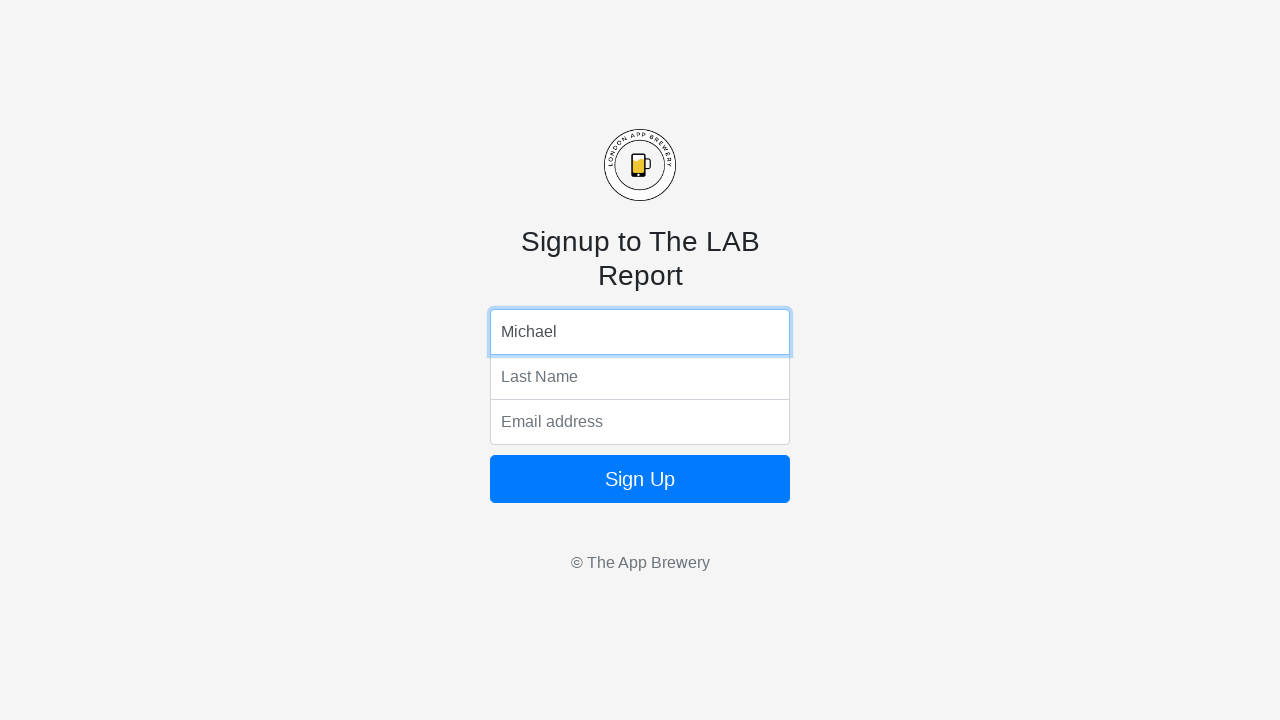

Filled last name field with 'Thompson' on input[name='lName']
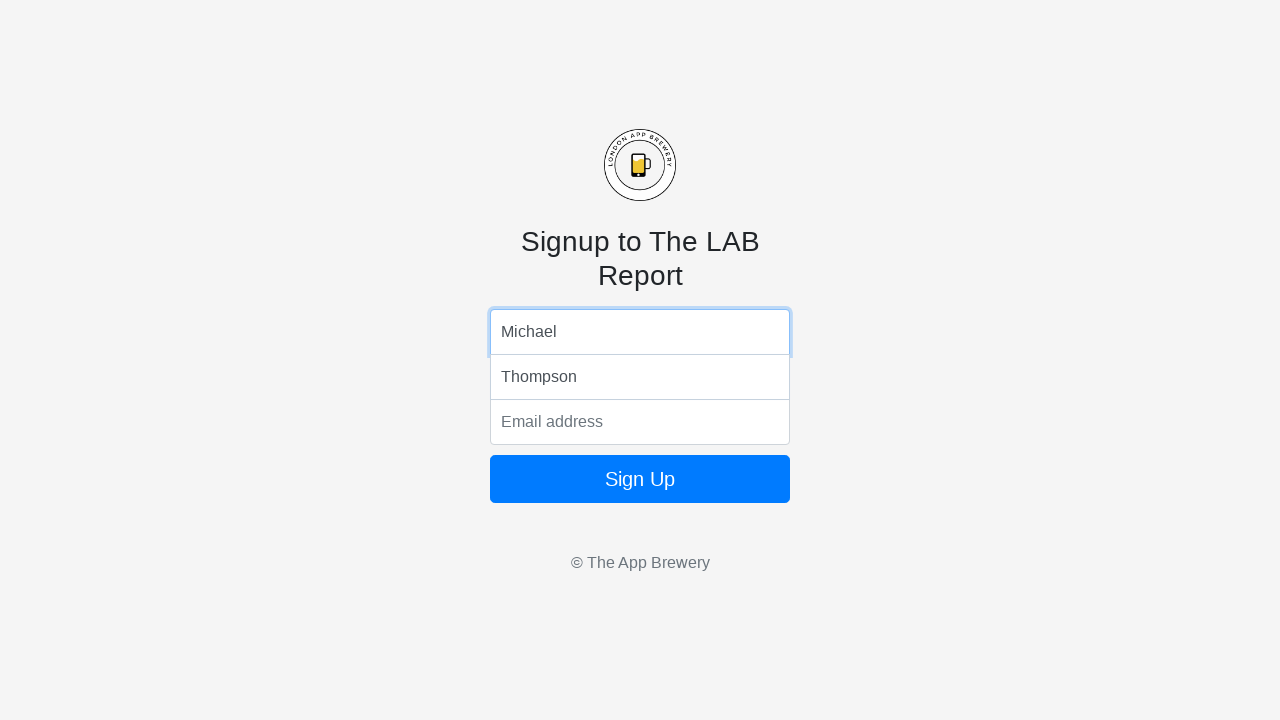

Filled email field with 'michael.thompson@example.com' on input[name='email']
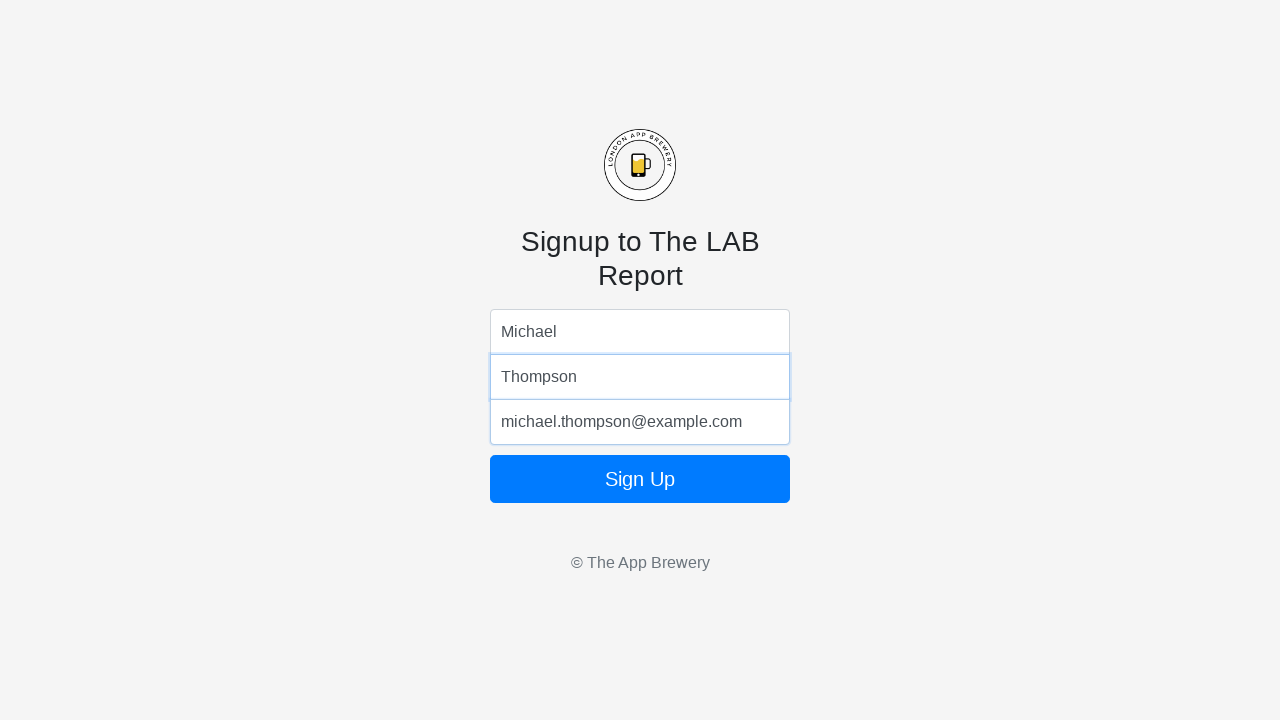

Clicked form submit button at (640, 479) on form button
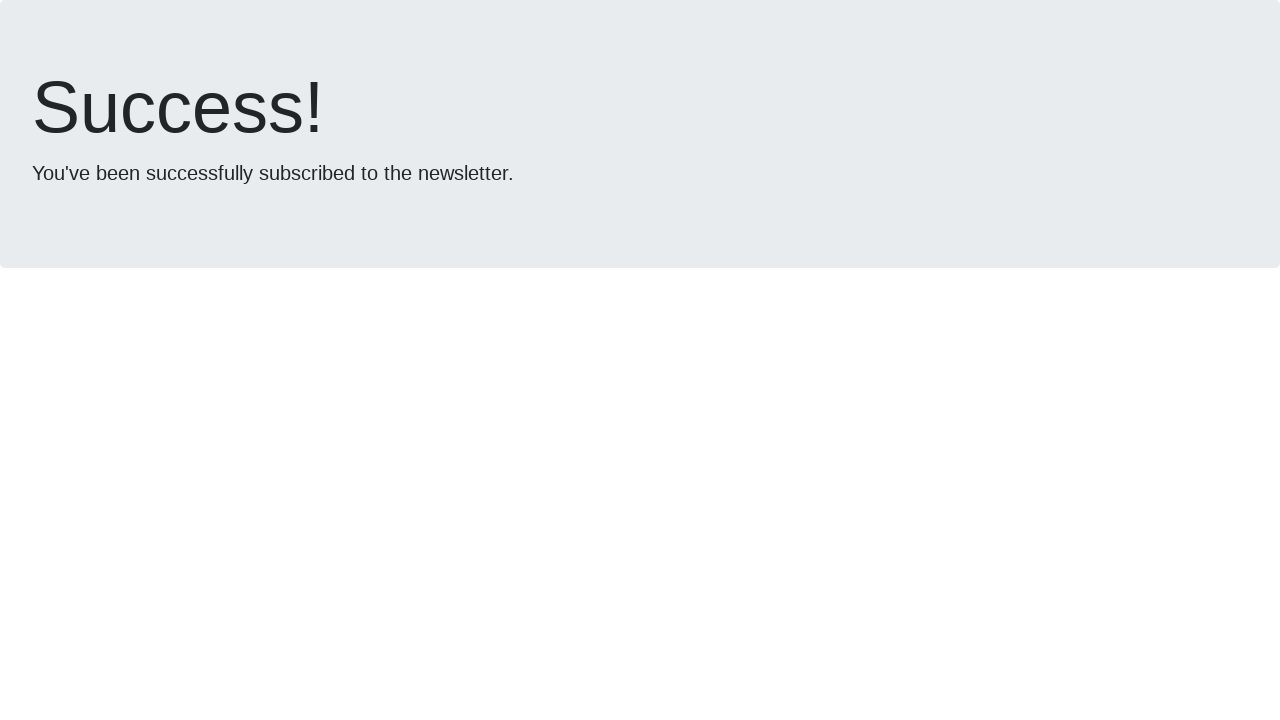

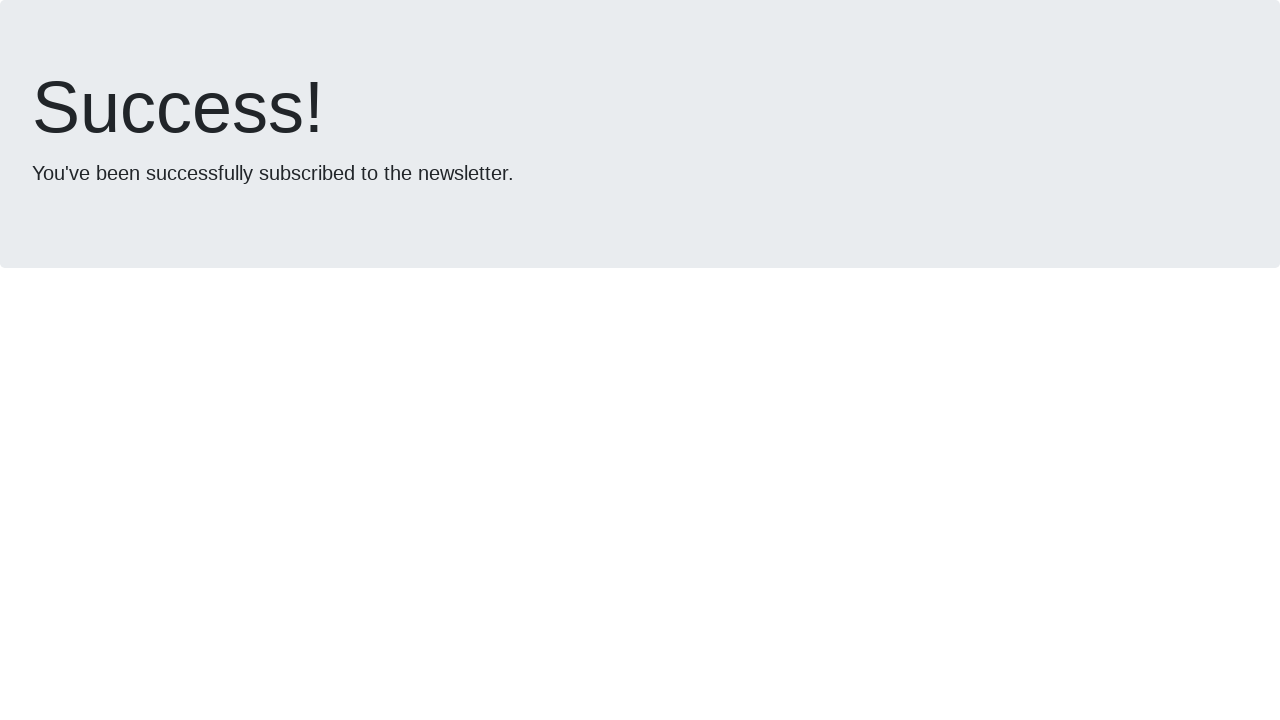